Tests automatic tab switching from Login to Phone when phone number is entered

Starting URL: https://b2c.passport.rt.ru

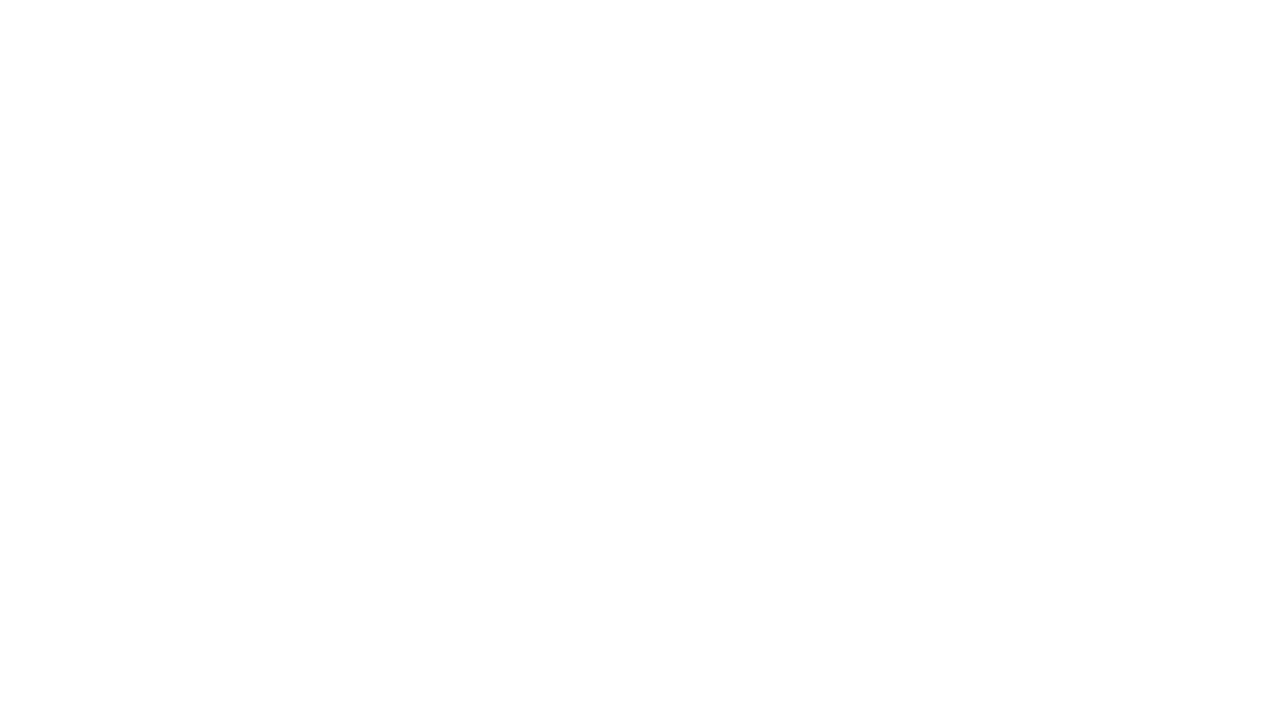

Clicked on Login tab at (930, 171) on #t-btn-tab-login
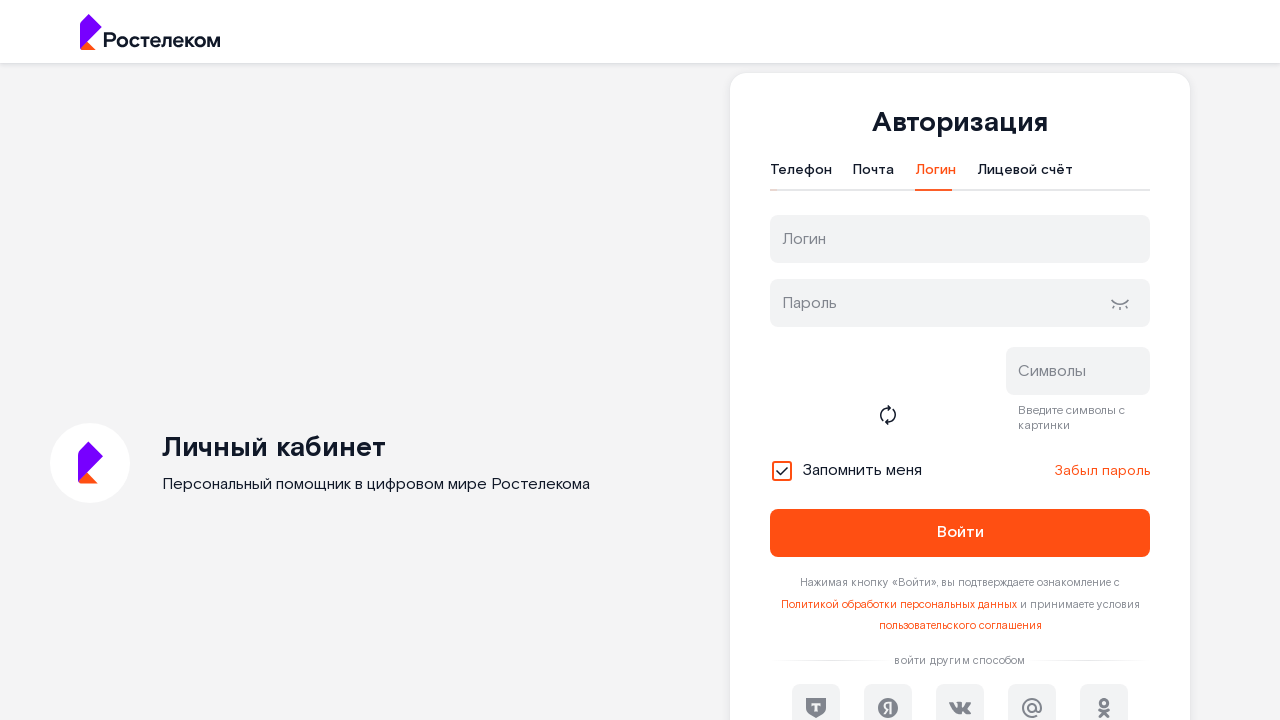

Entered phone number '89210002222' in username field on #username
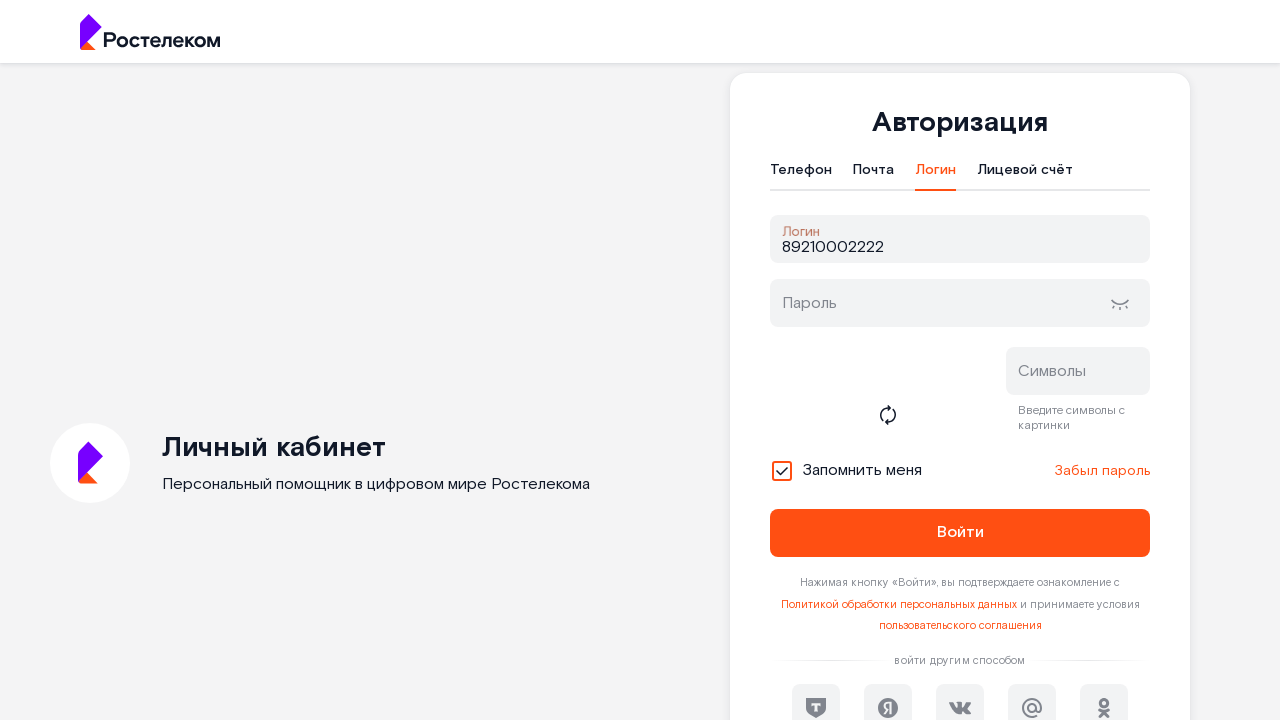

Clicked password field to trigger automatic tab switch at (960, 303) on #password
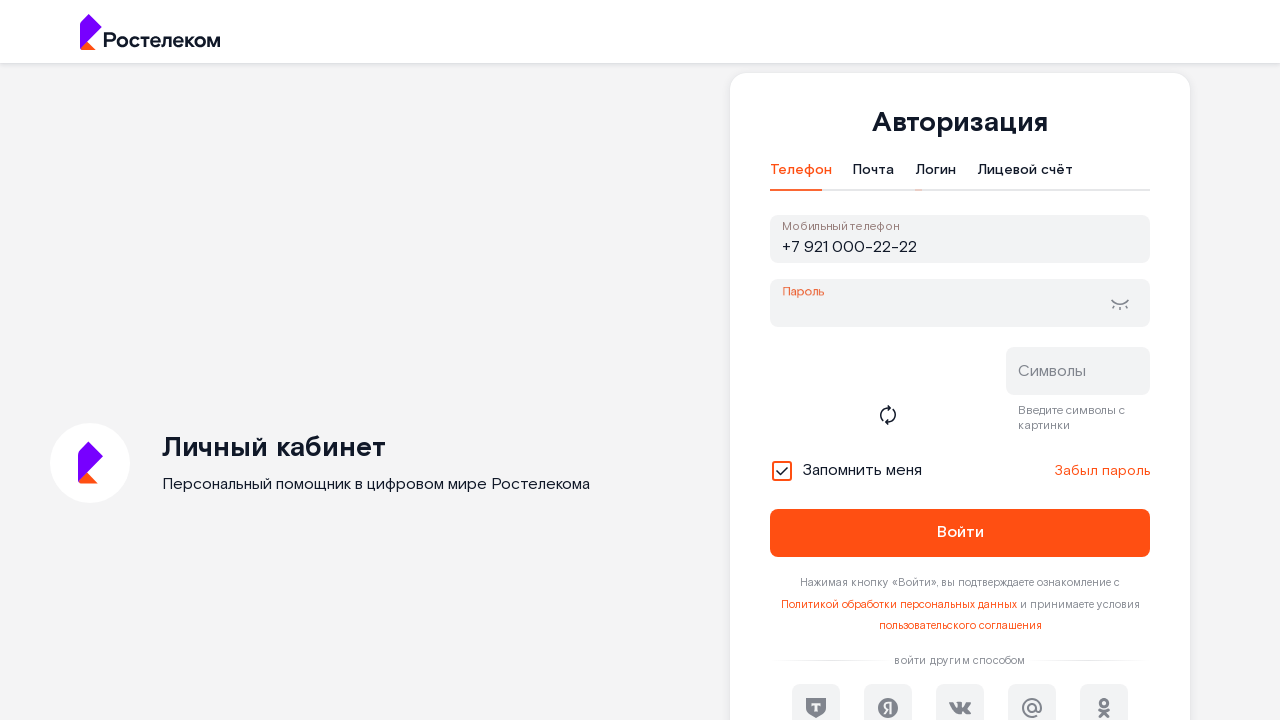

Verified that Phone tab is now active after entering phone number
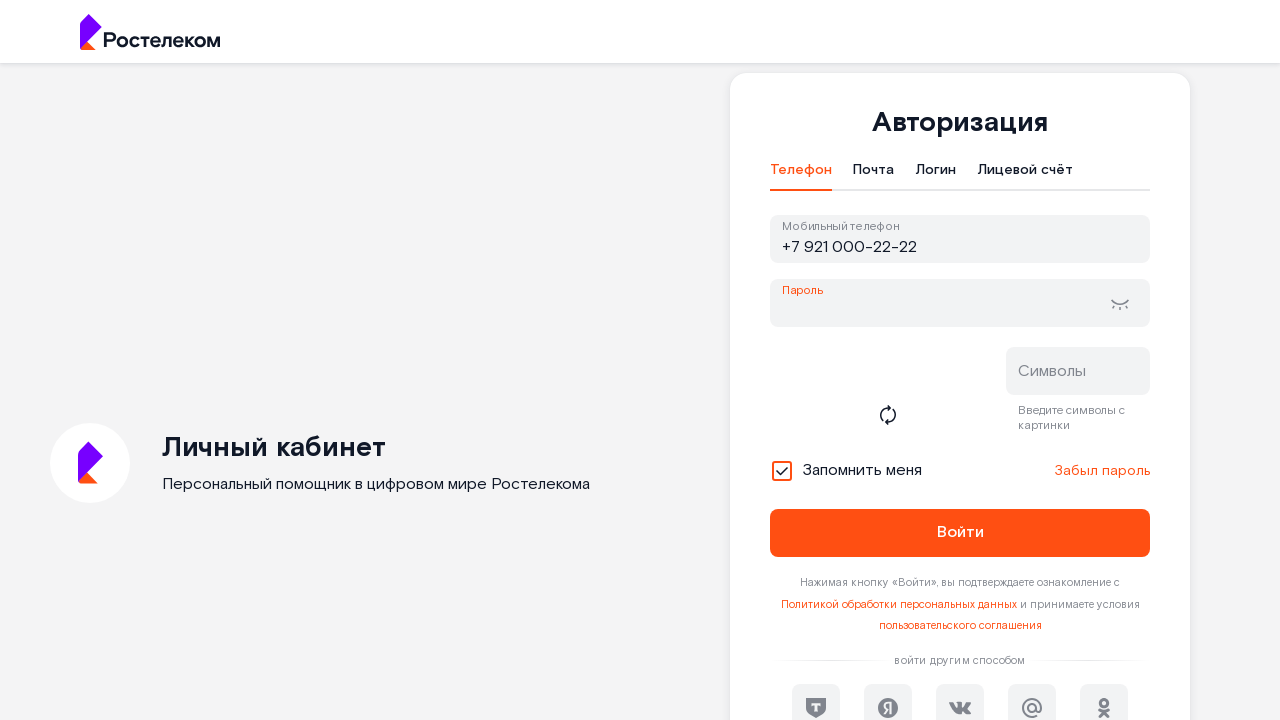

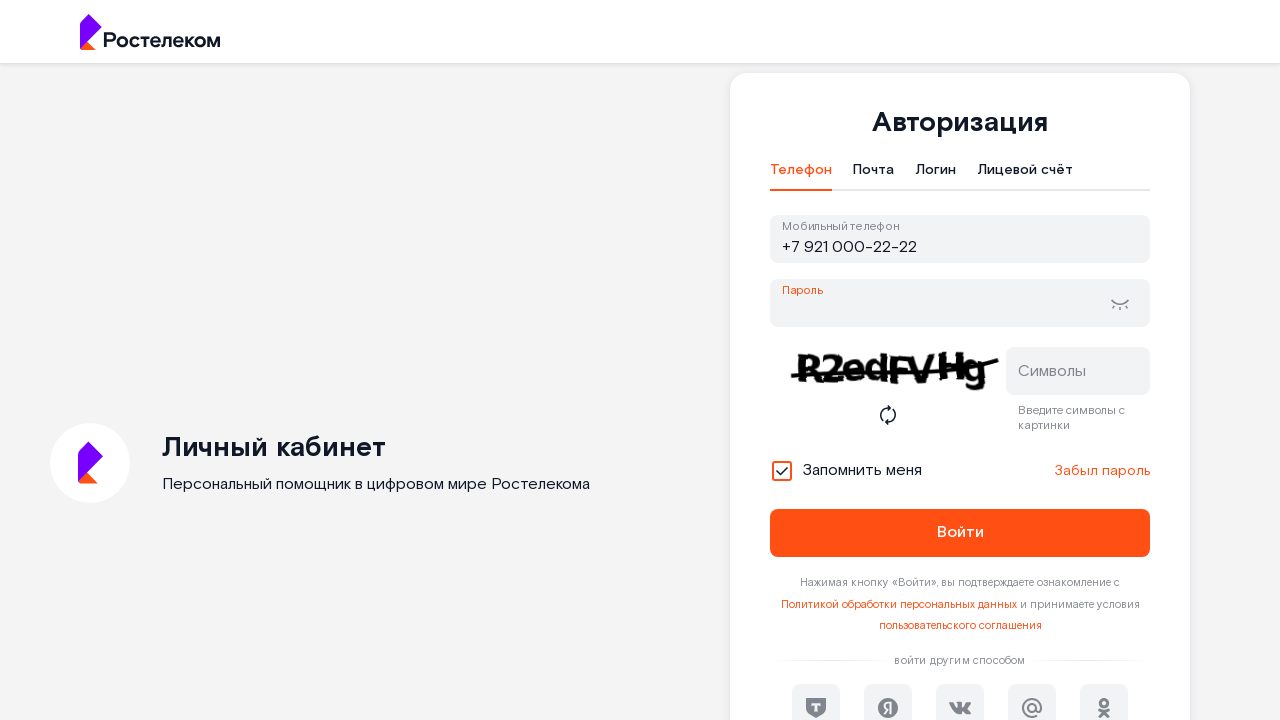